Tests the registration form interactions by clicking the register button and filling out first name, last name fields, and clicking a checkbox

Starting URL: https://rahulshettyacademy.com/client

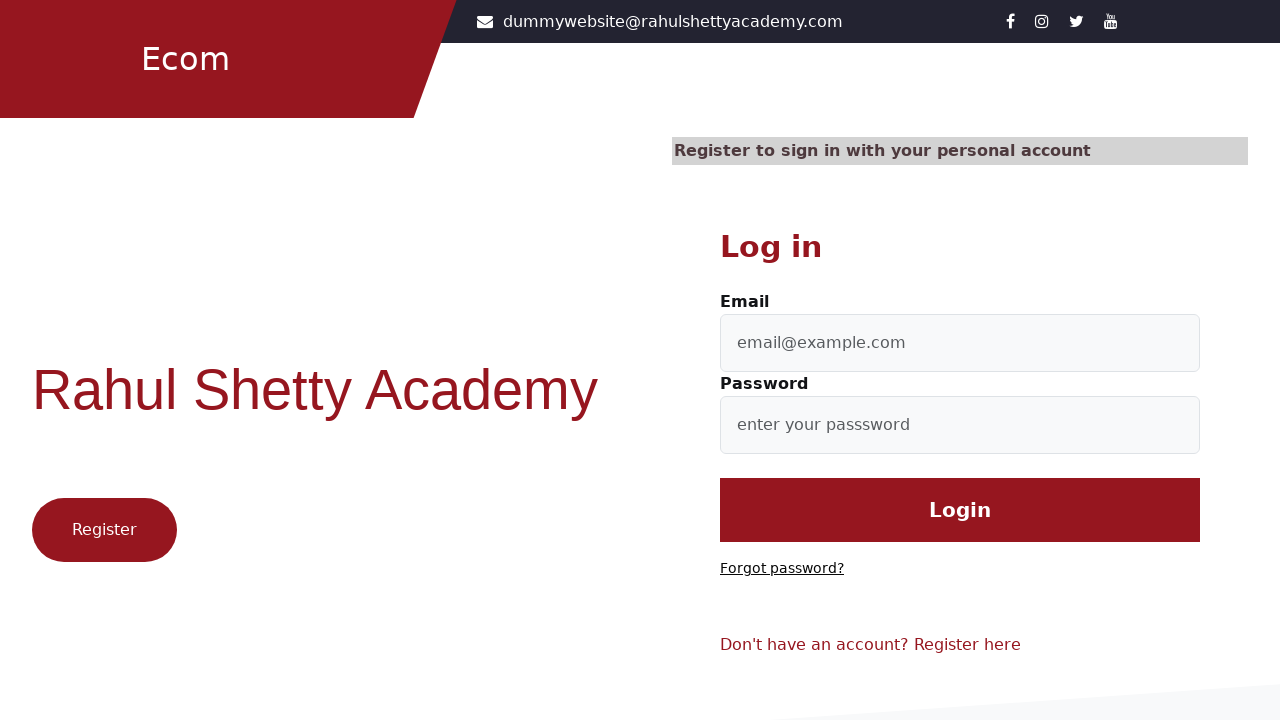

Clicked register button at (104, 530) on .btn1
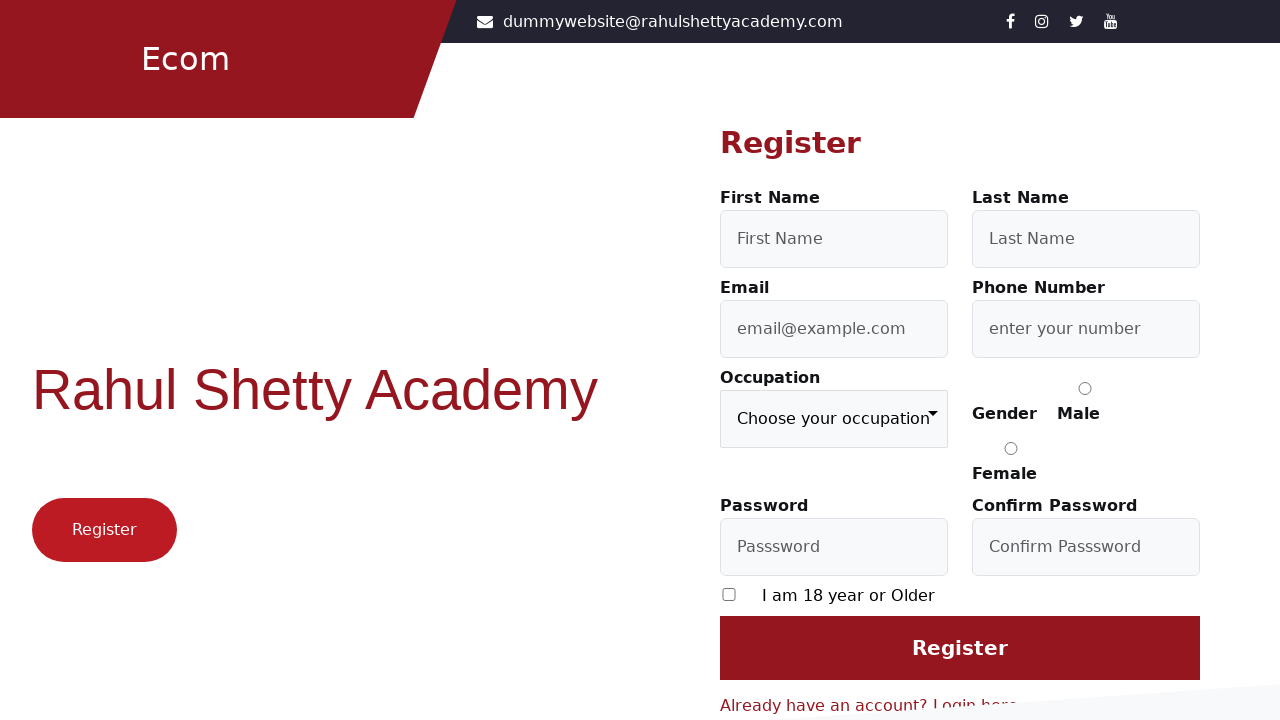

Filled first name field with 'First' on #firstName
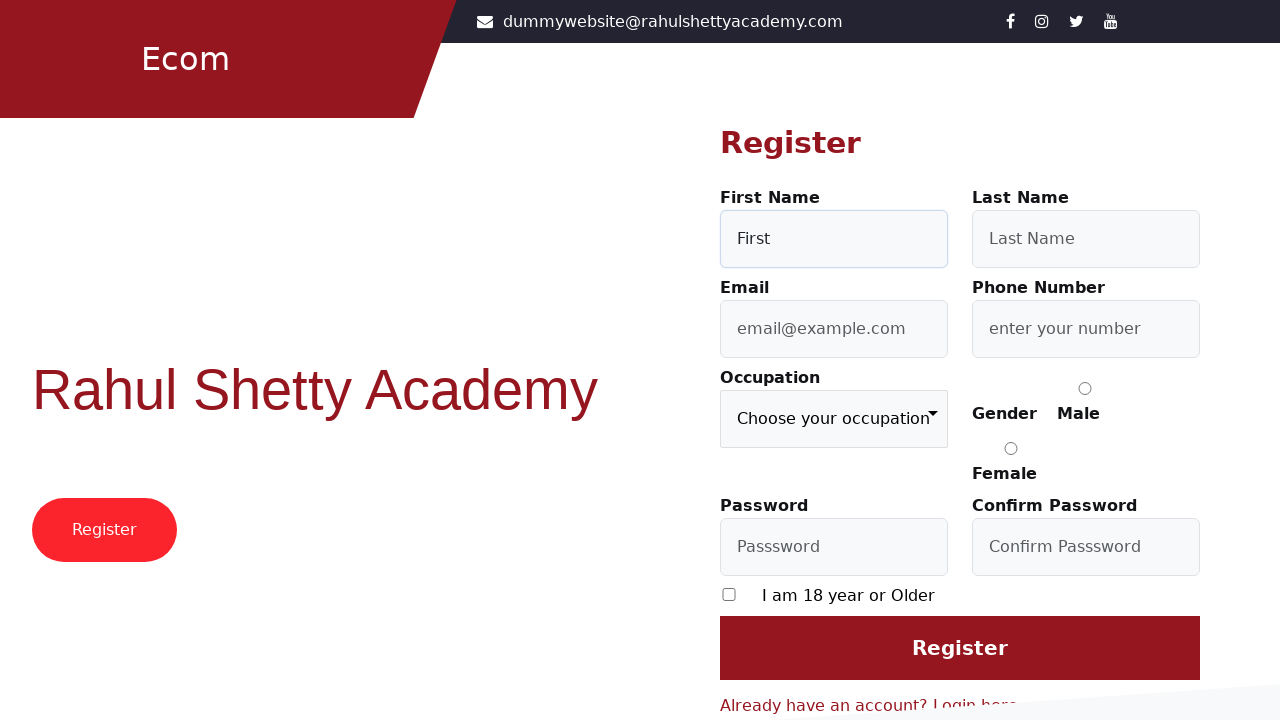

Filled last name field with 'Last' on #lastName
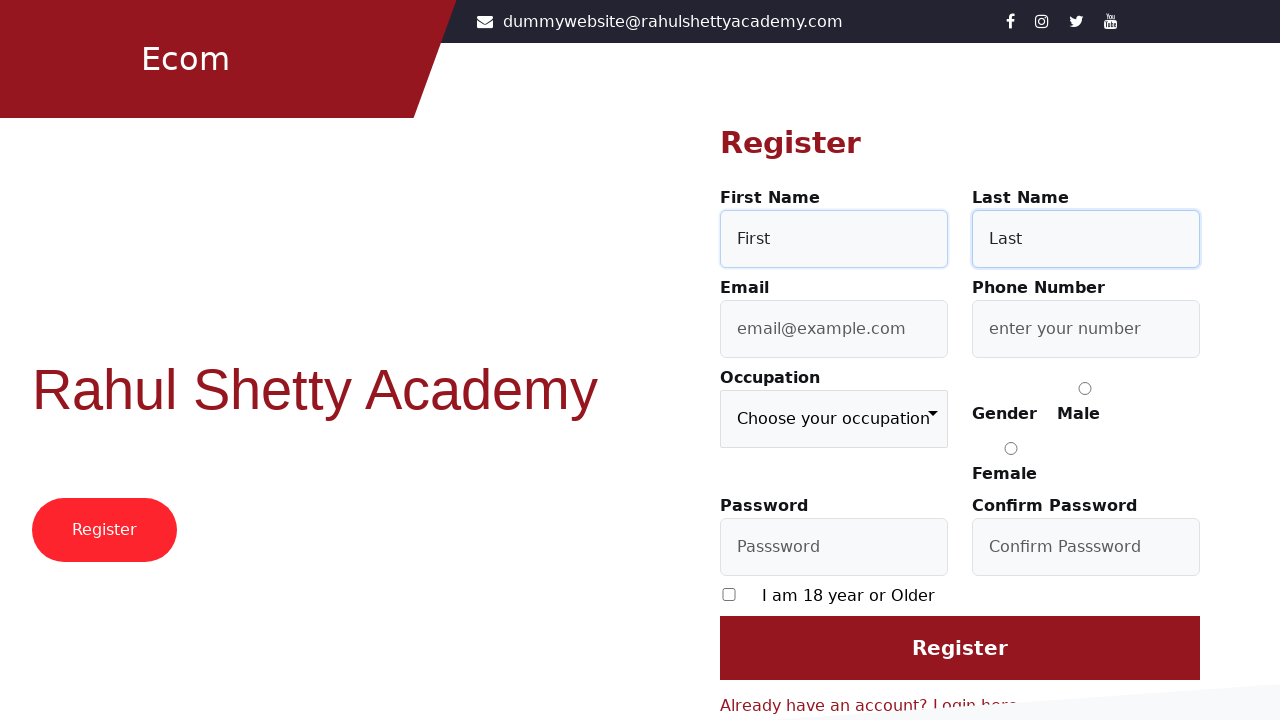

Clicked checkbox to accept terms at (729, 594) on [type='checkbox']
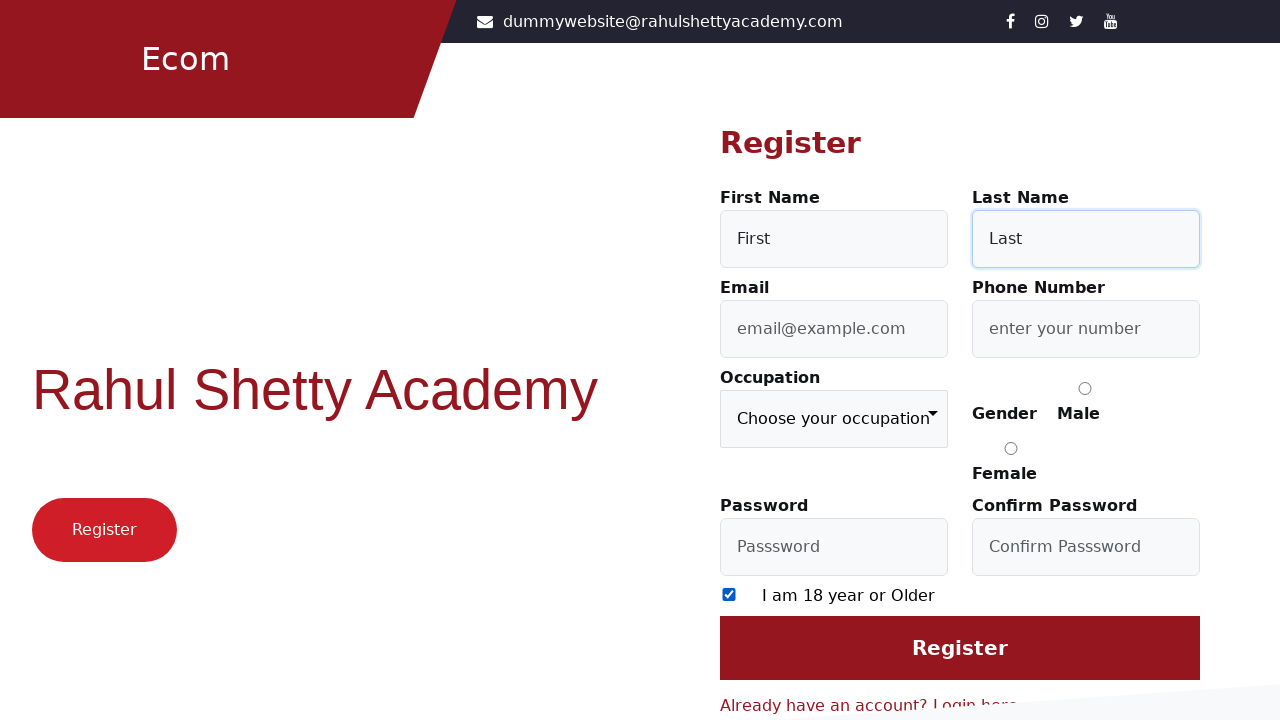

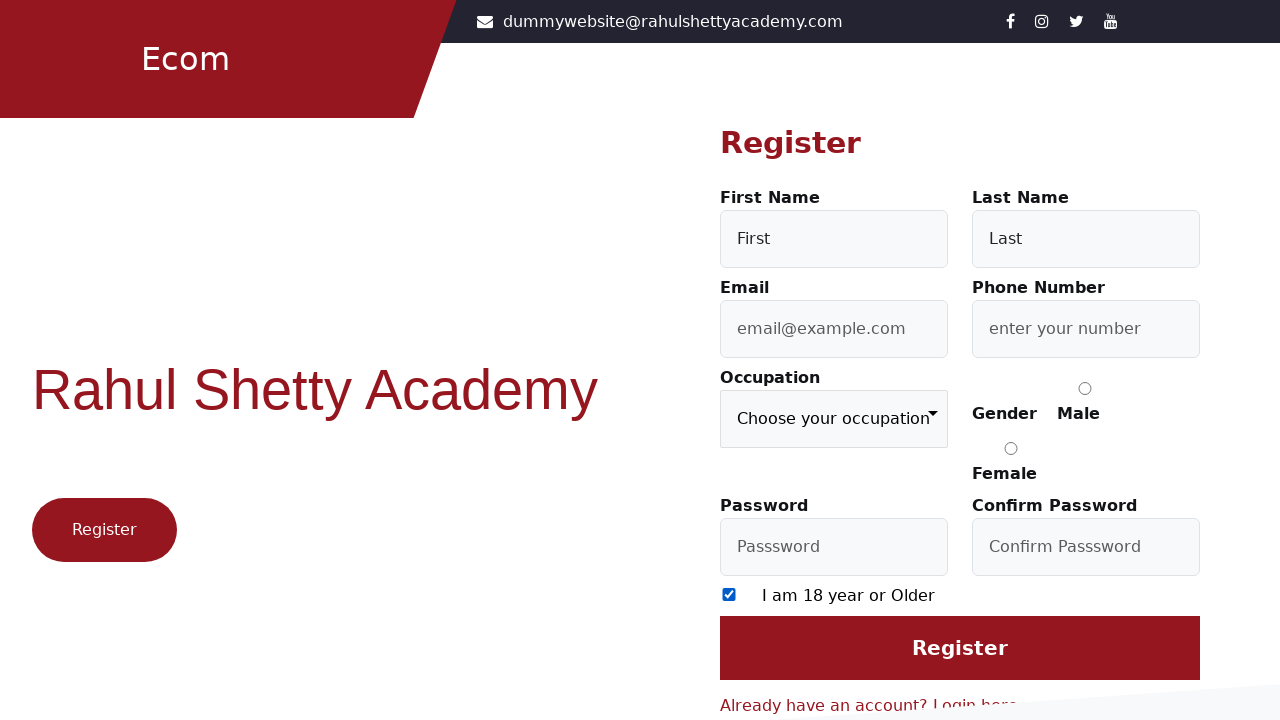